Tests a registration/contact form by filling in personal details including name, address, email, phone, selecting gender and hobbies, entering password, and submitting the form.

Starting URL: https://omrbranch.com/apitestingtraininginchennaiomr

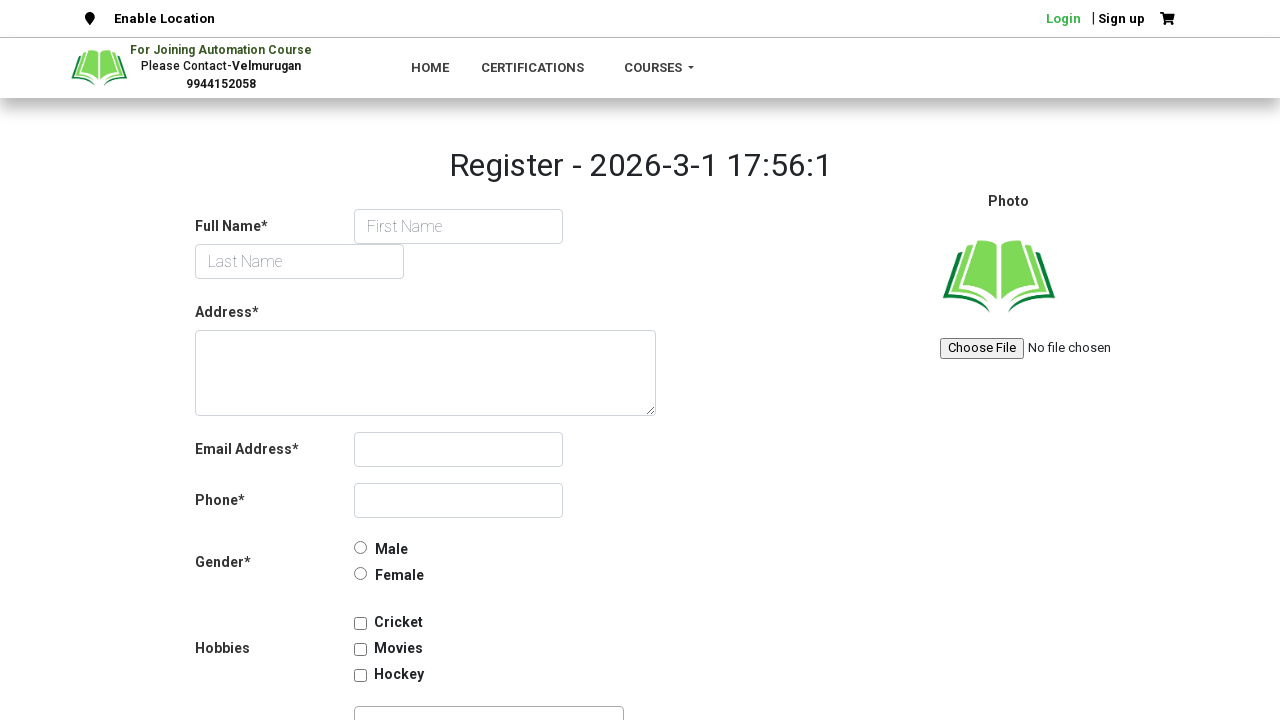

Filled first name field with 'thamarai' on #first_name
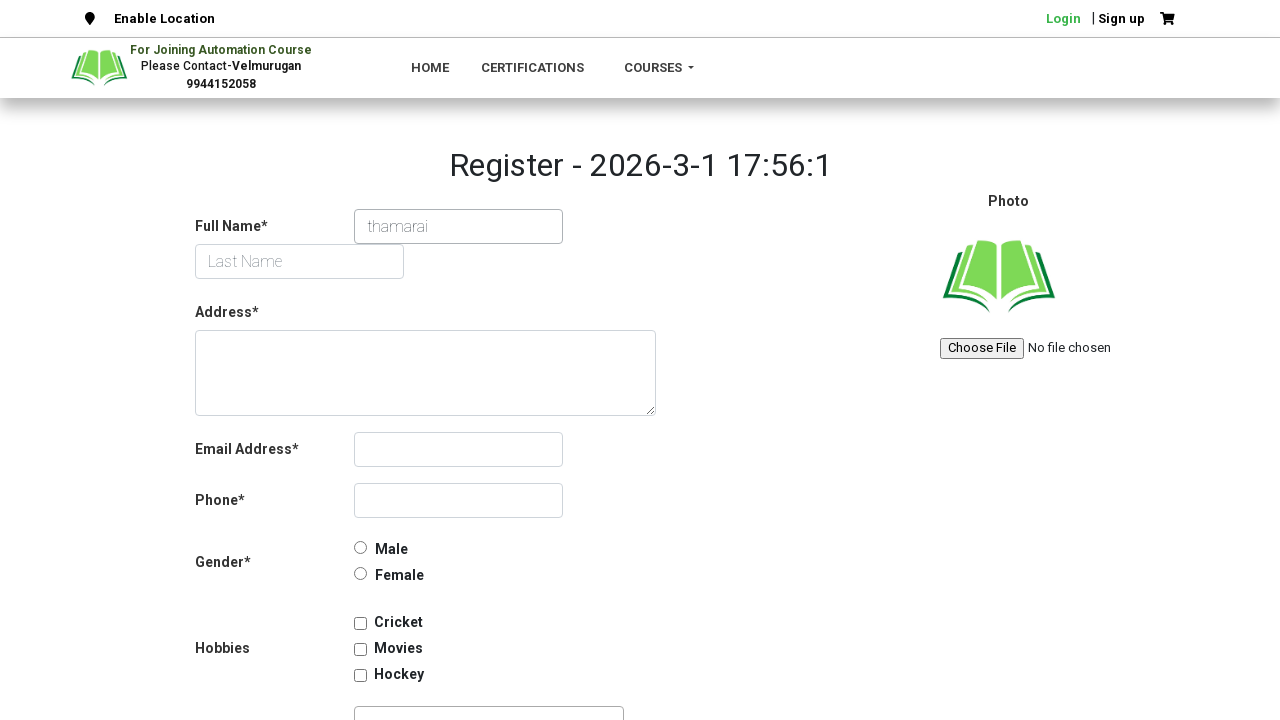

Filled last name field with 'selvan' on #last_name
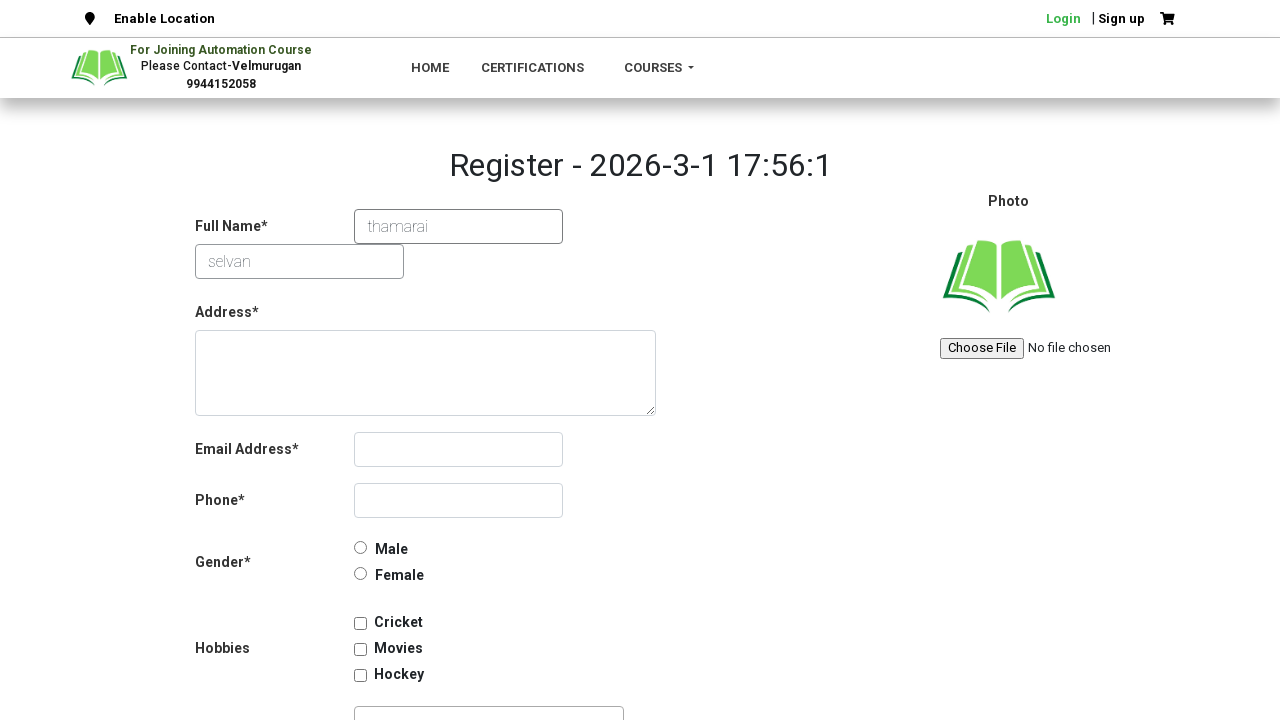

Filled address field with 'Erode,Kongampalayam.-638005.' on textarea
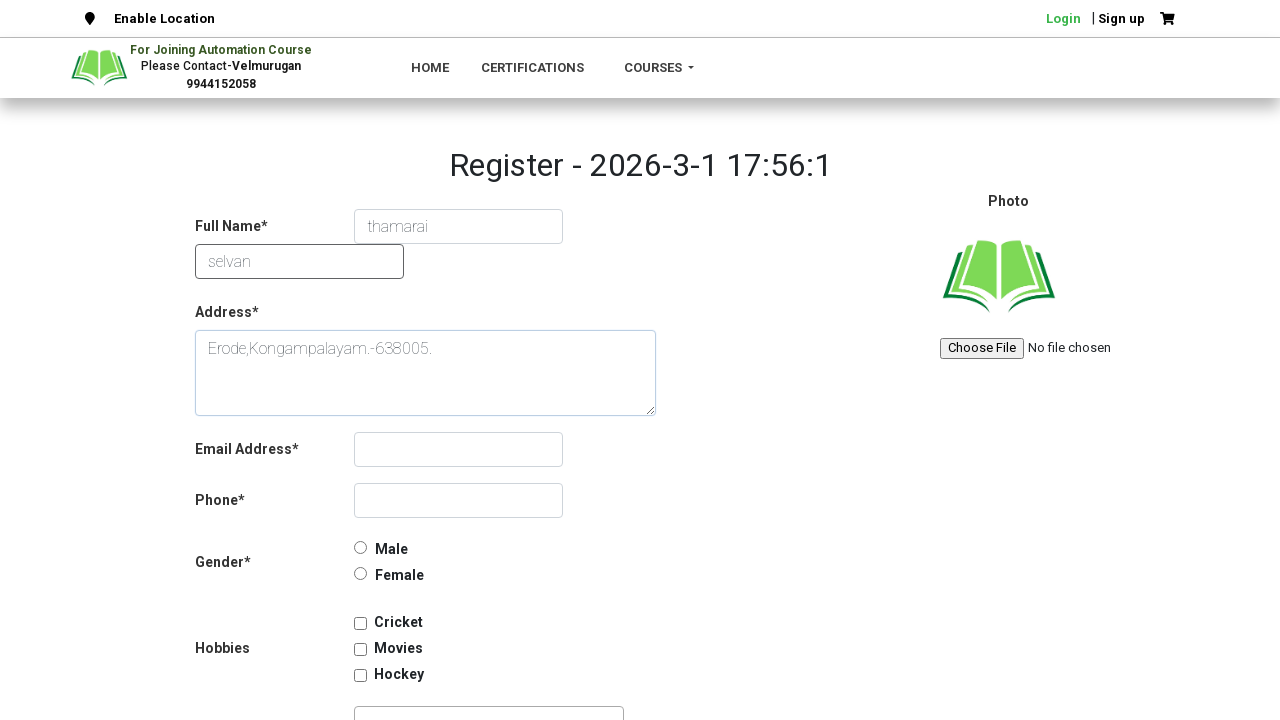

Filled email field with 'thamarai@gmail.com' on #email
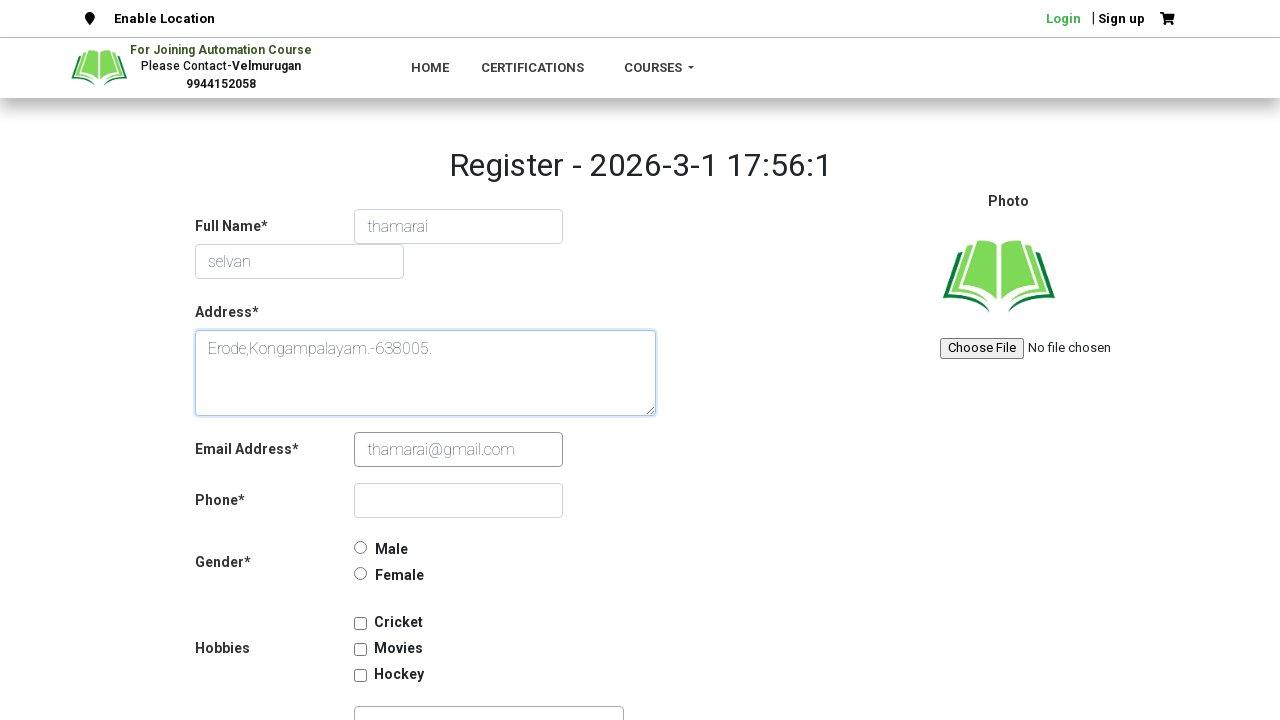

Filled phone number field with '9876543210' on #phone
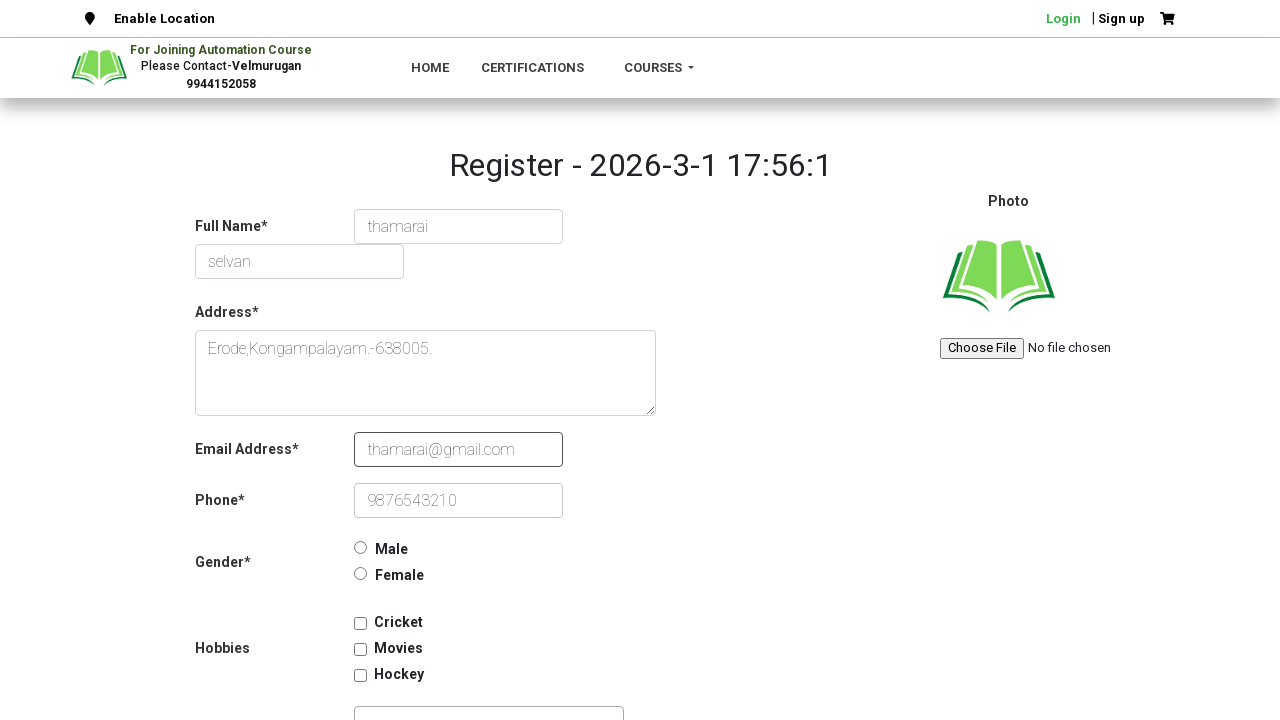

Selected male gender option at (360, 547) on #male
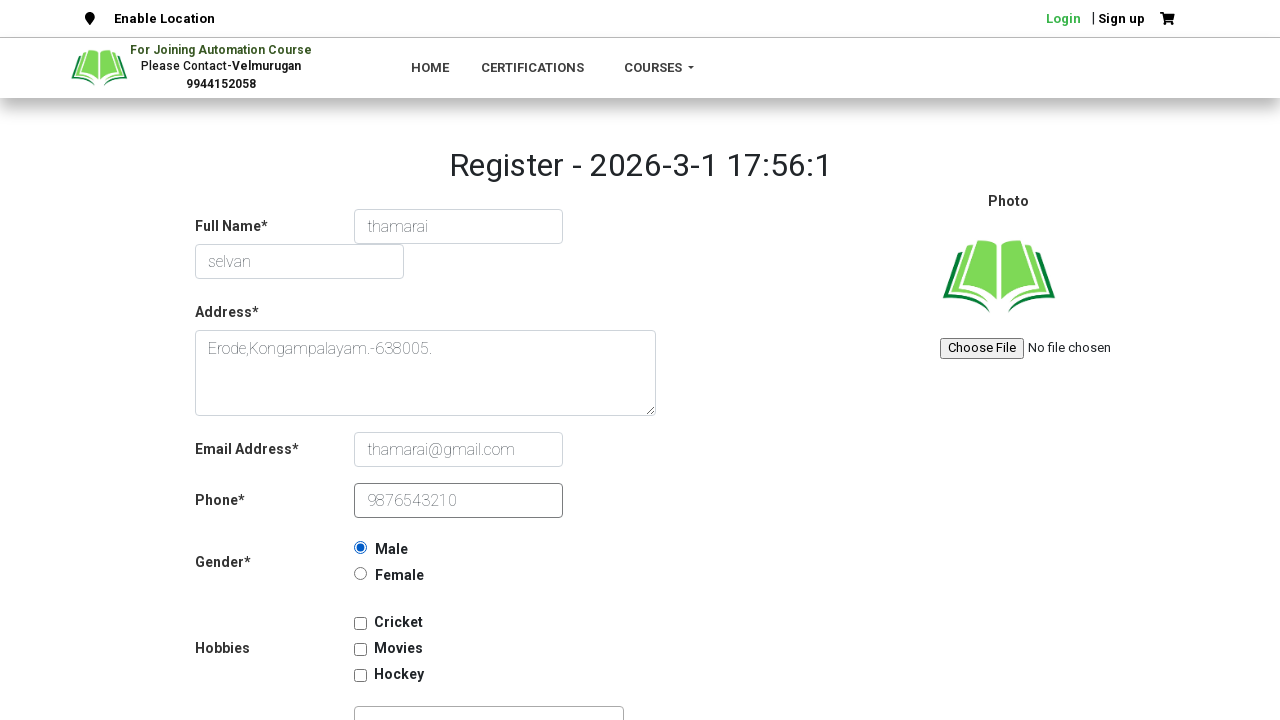

Selected cricket hobby checkbox at (360, 623) on #checkbox-cricket
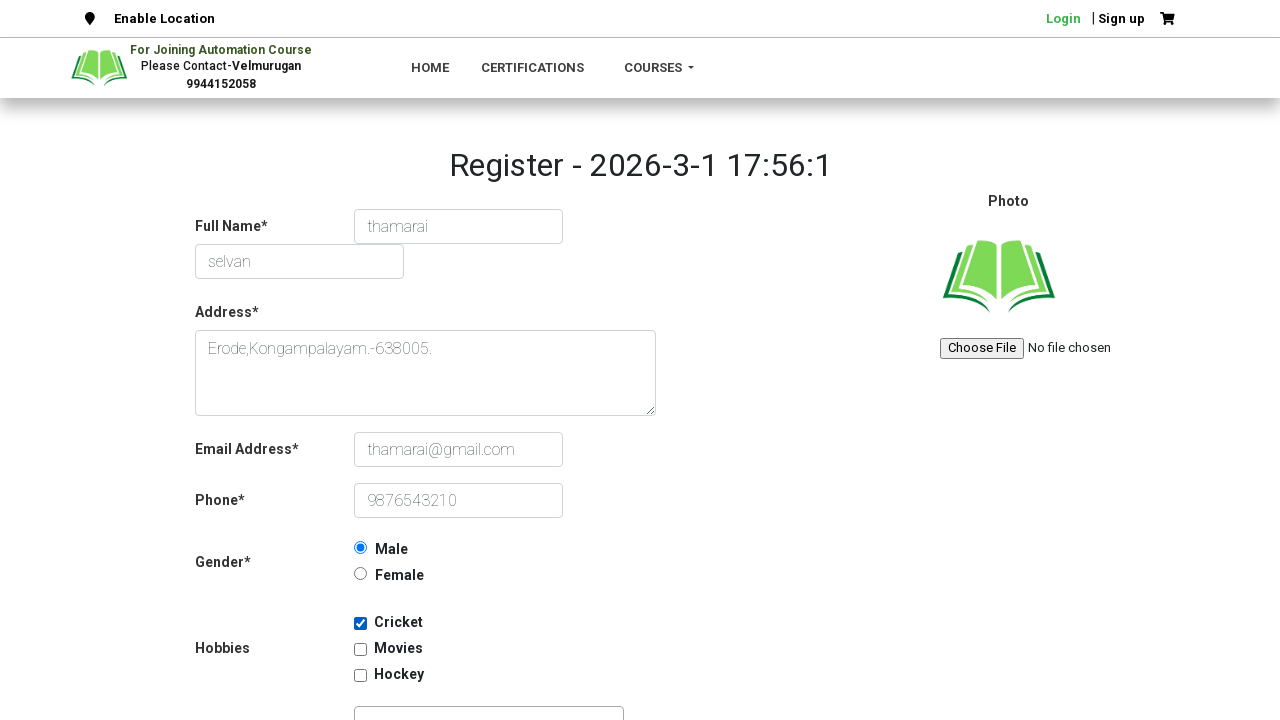

Selected hockey hobby checkbox at (360, 675) on #checkbox-hockey
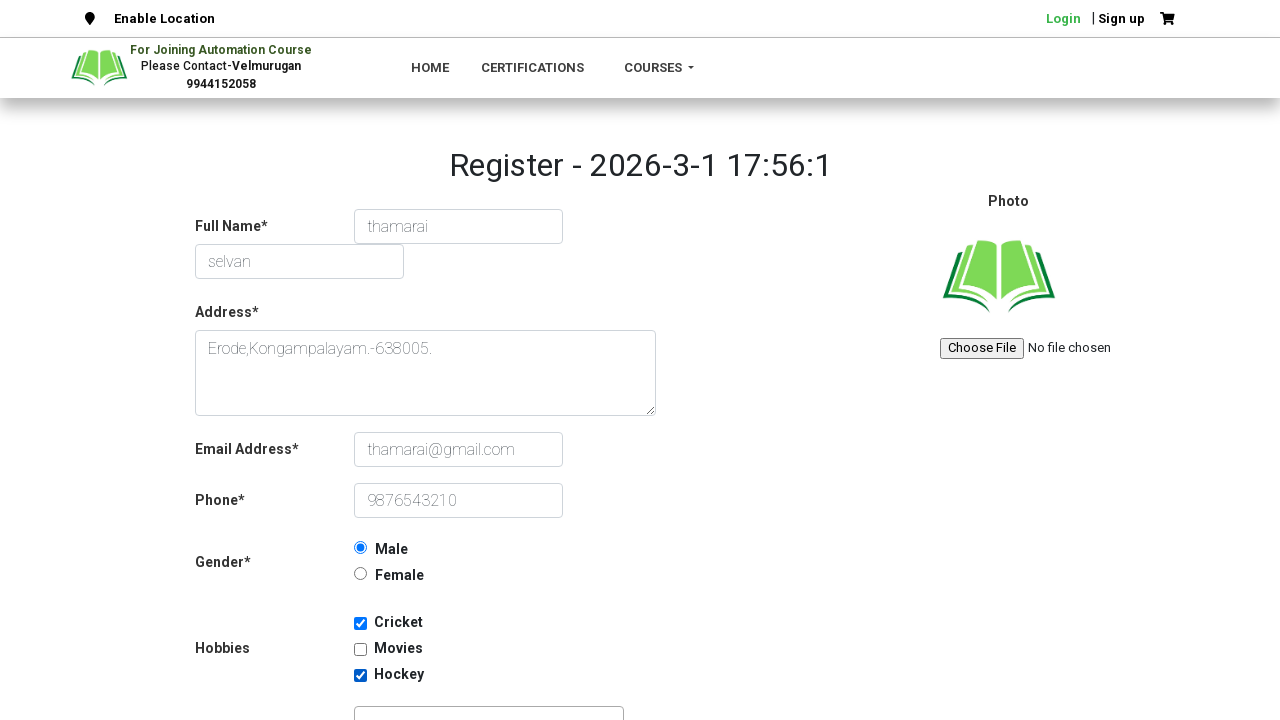

Filled password field with 'Lotus@123' on #password
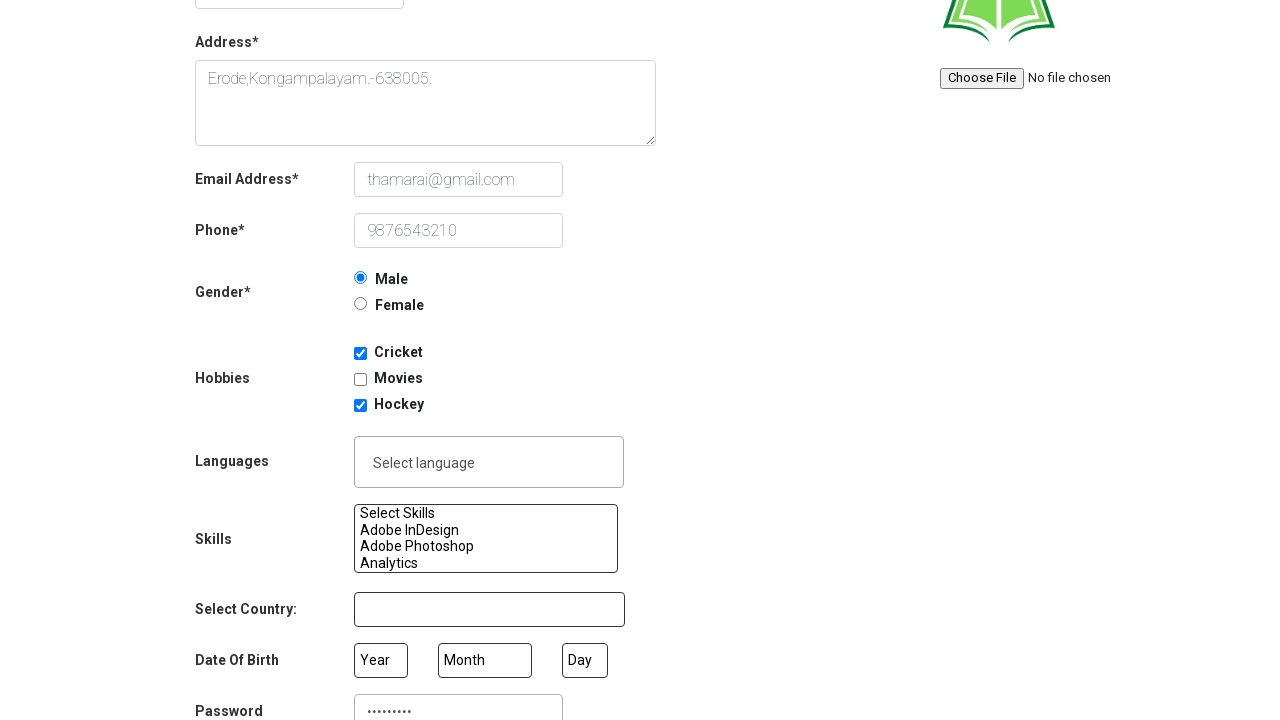

Filled confirm password field with 'Lotus@123' on #confirm-password
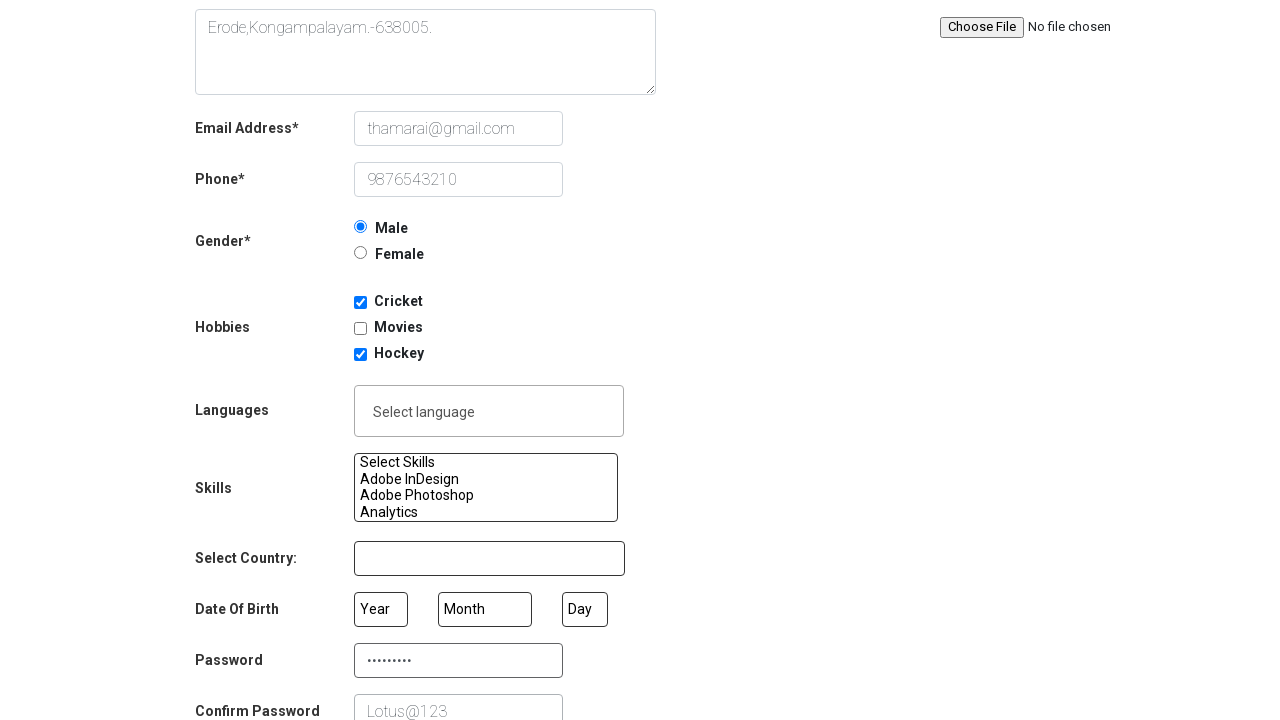

Clicked submit button to submit the registration form at (456, 361) on #submitbtn
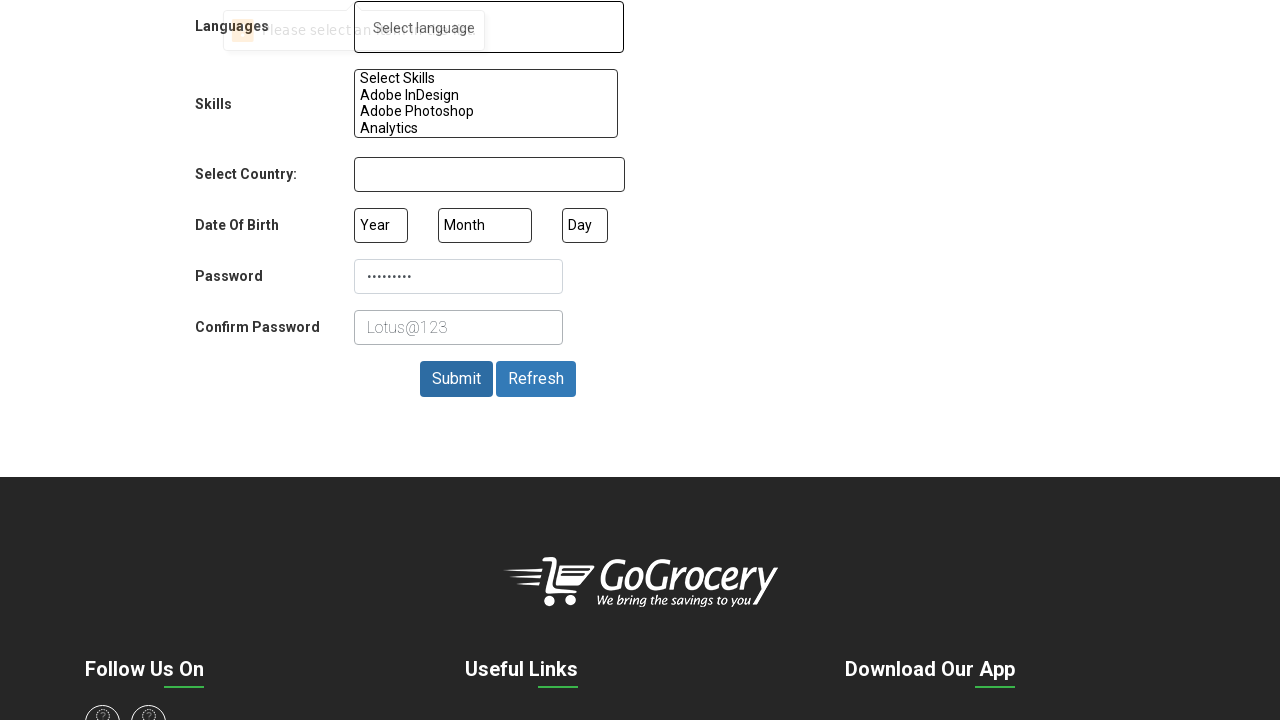

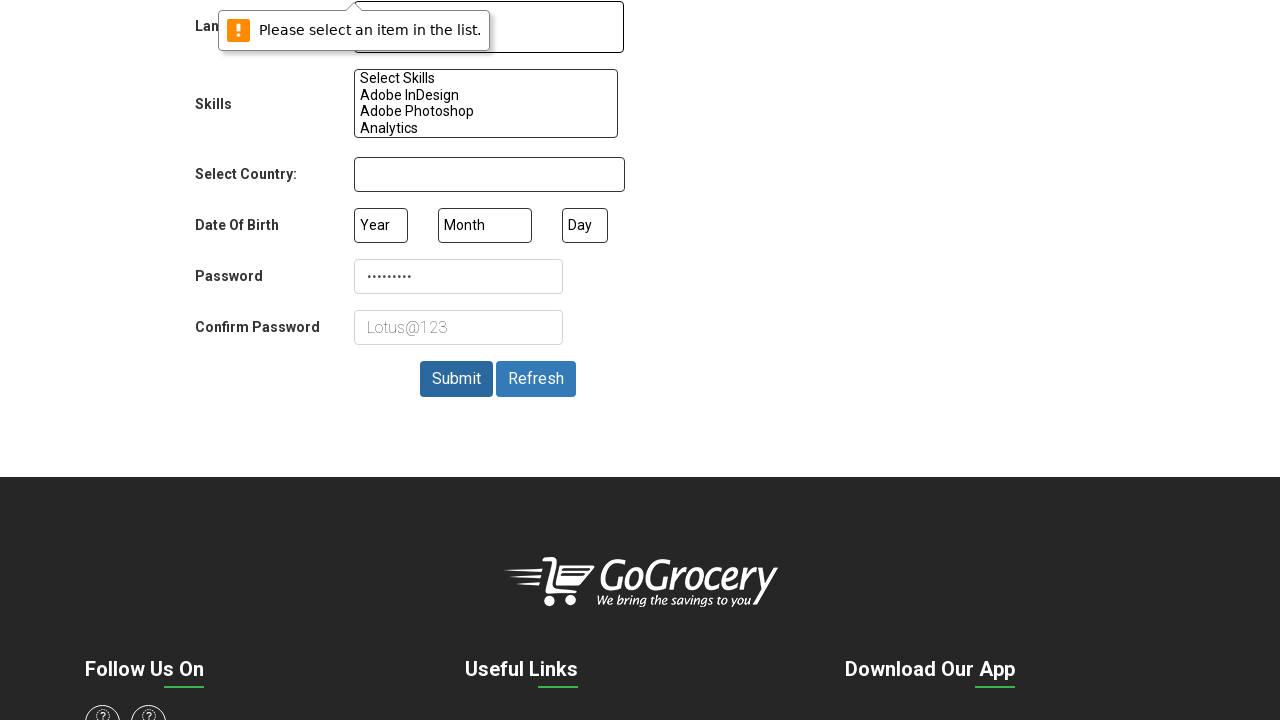